Tests login form validation when username is missing but password is provided

Starting URL: https://www.saucedemo.com

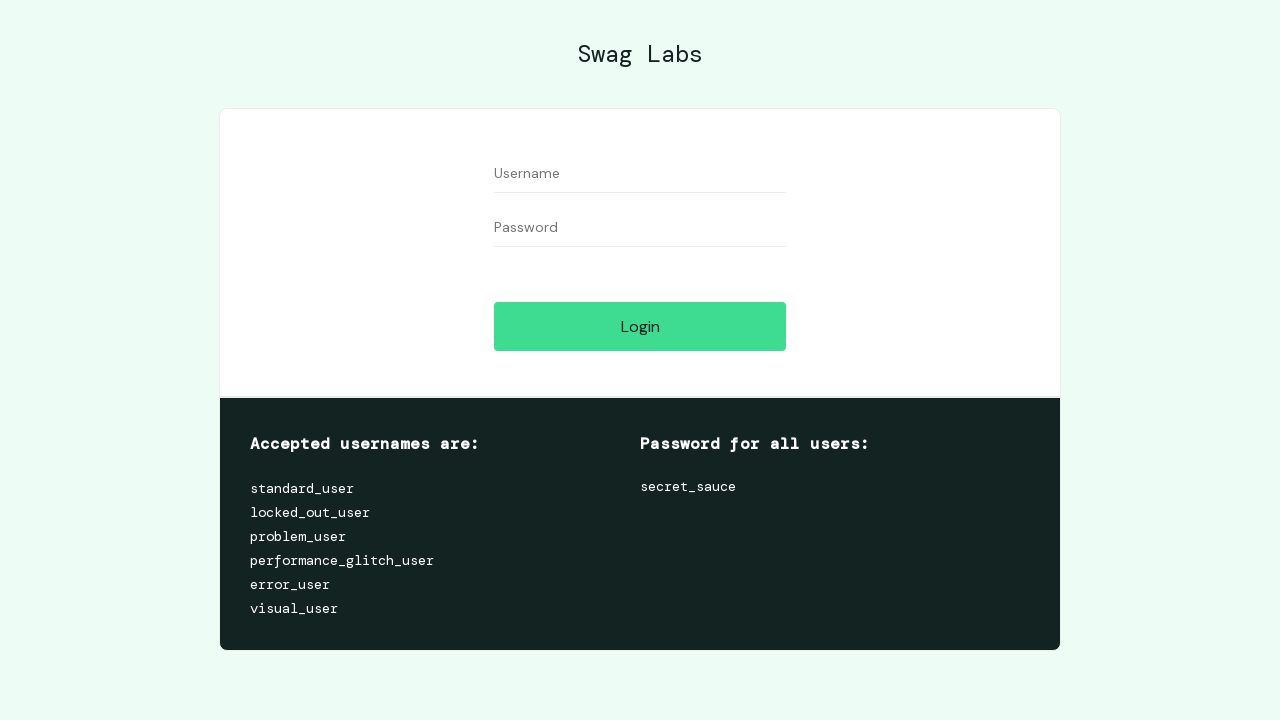

Navigated to Sauce Demo login page
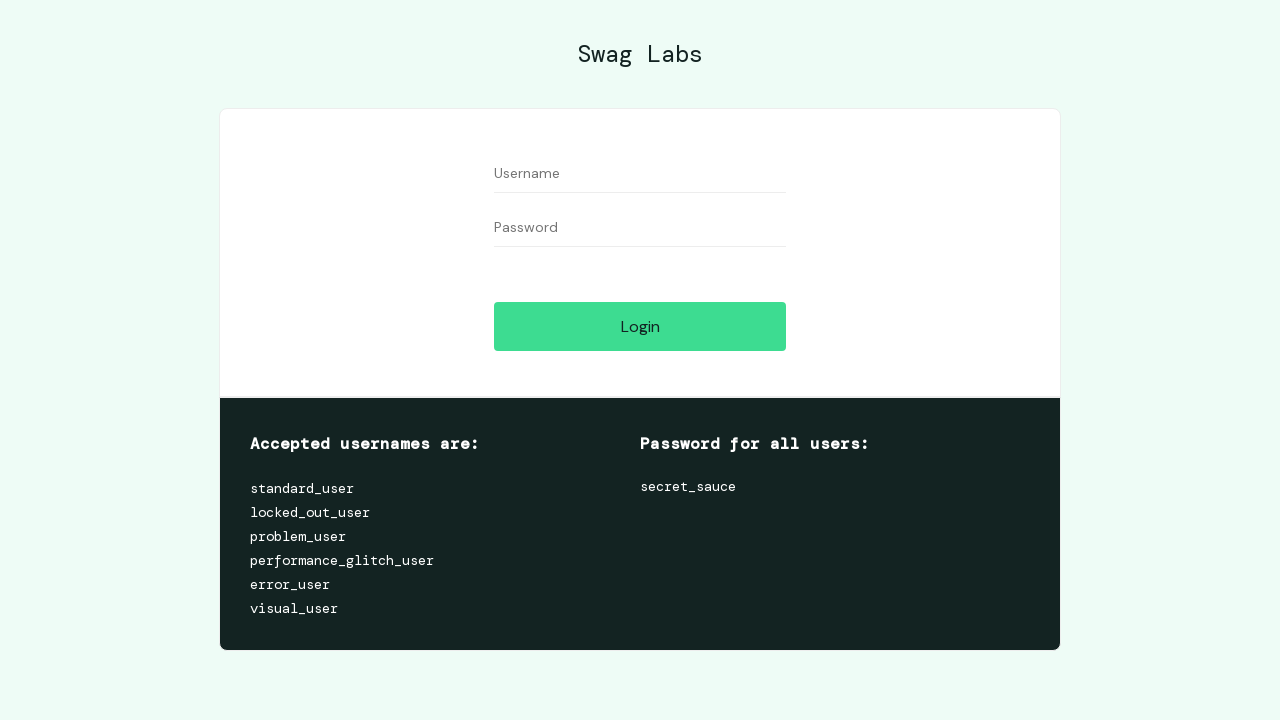

Filled password field with 'secret_sauce' while username field remains empty on #password
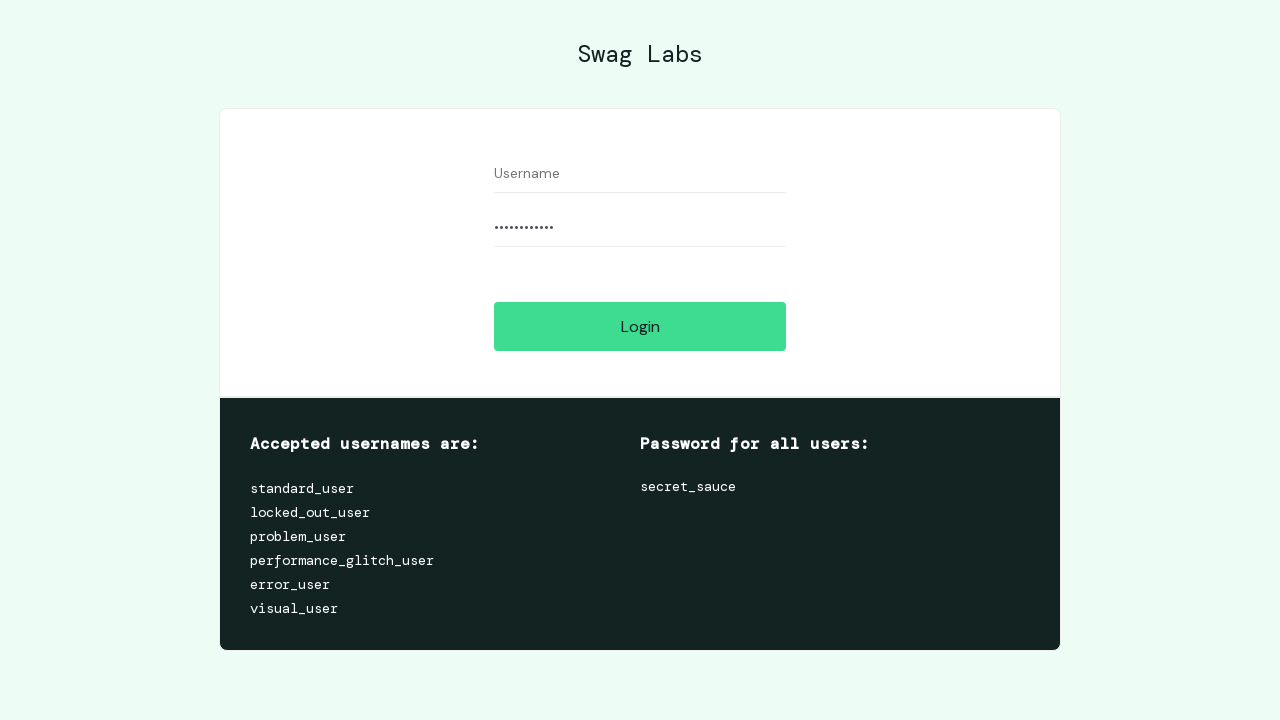

Clicked login button to attempt sign in without username at (640, 326) on #login-button
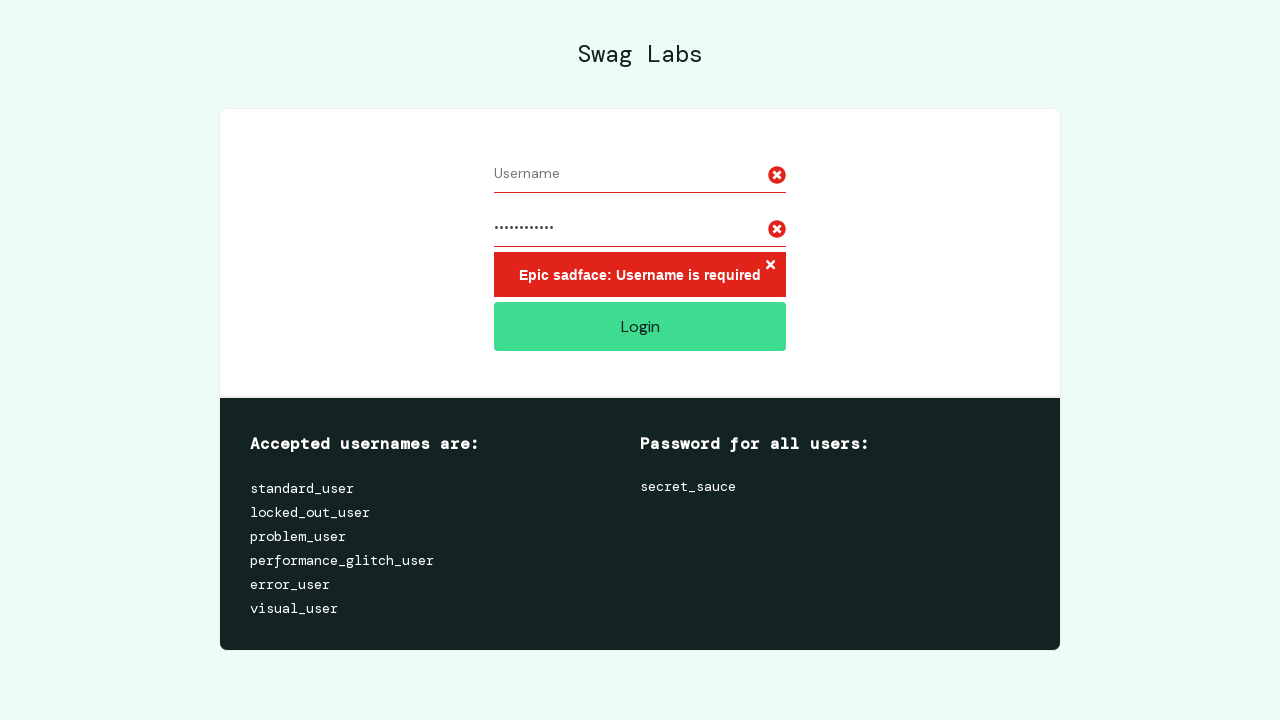

Error message appeared validating that username is required
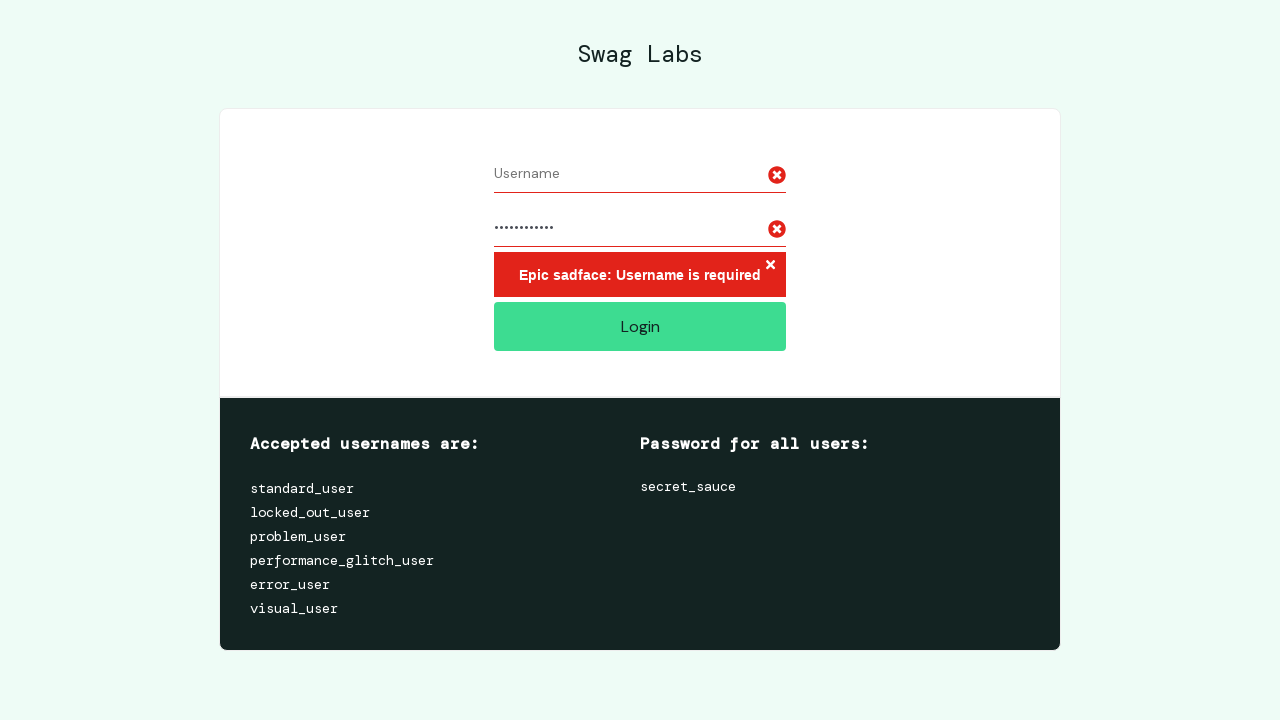

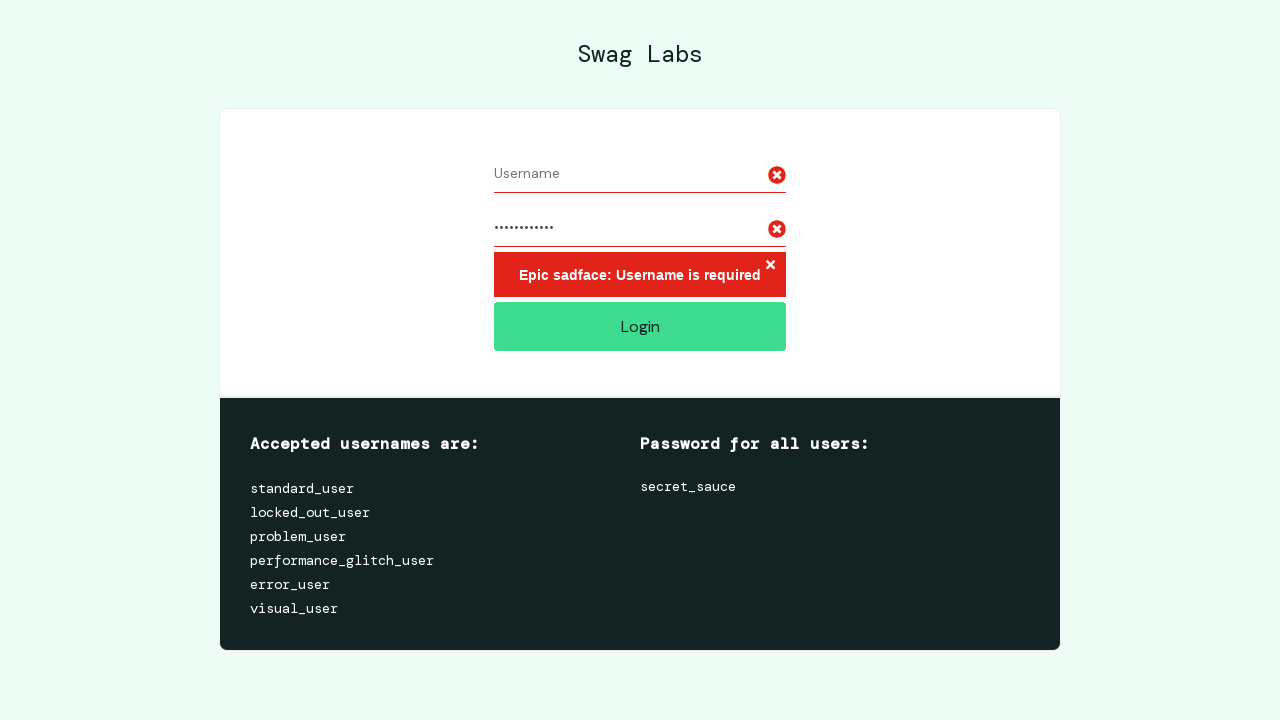